Tests window handling functionality by clicking a link that opens a new window, switching between parent and child windows, and verifying titles

Starting URL: https://the-internet.herokuapp.com/windows

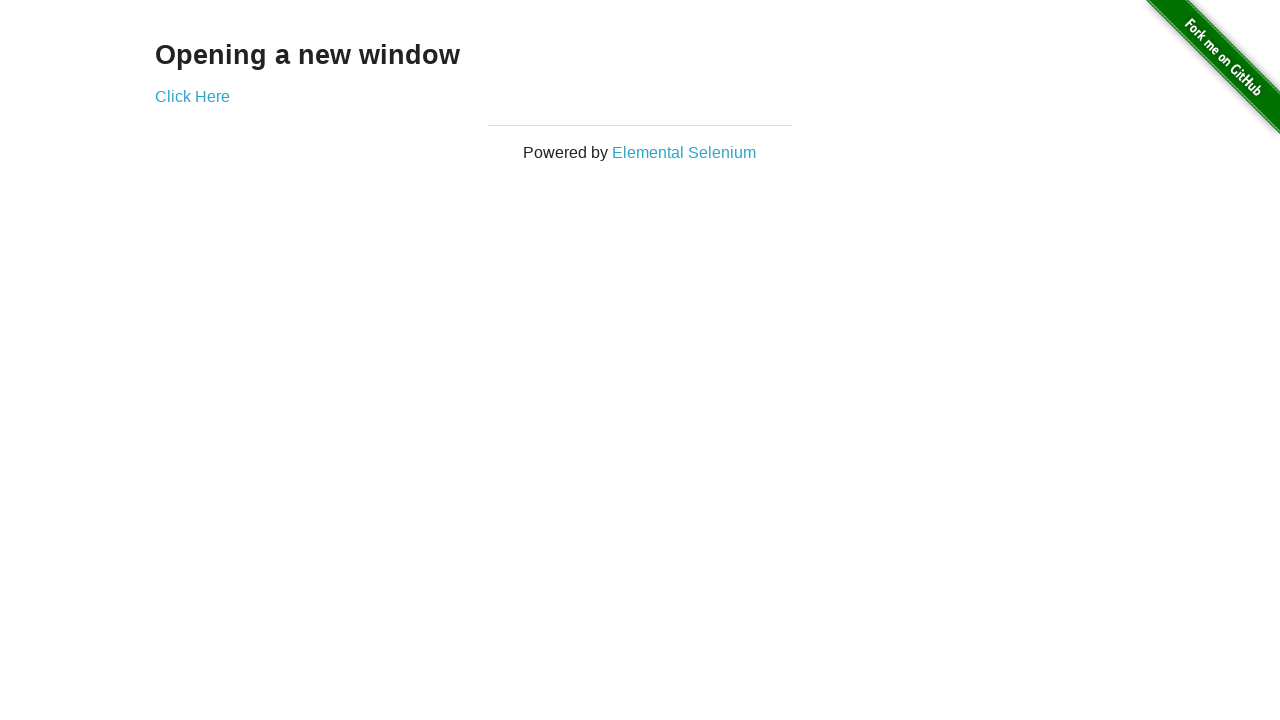

Clicked 'Click Here' link to open new window at (192, 96) on text='Click Here'
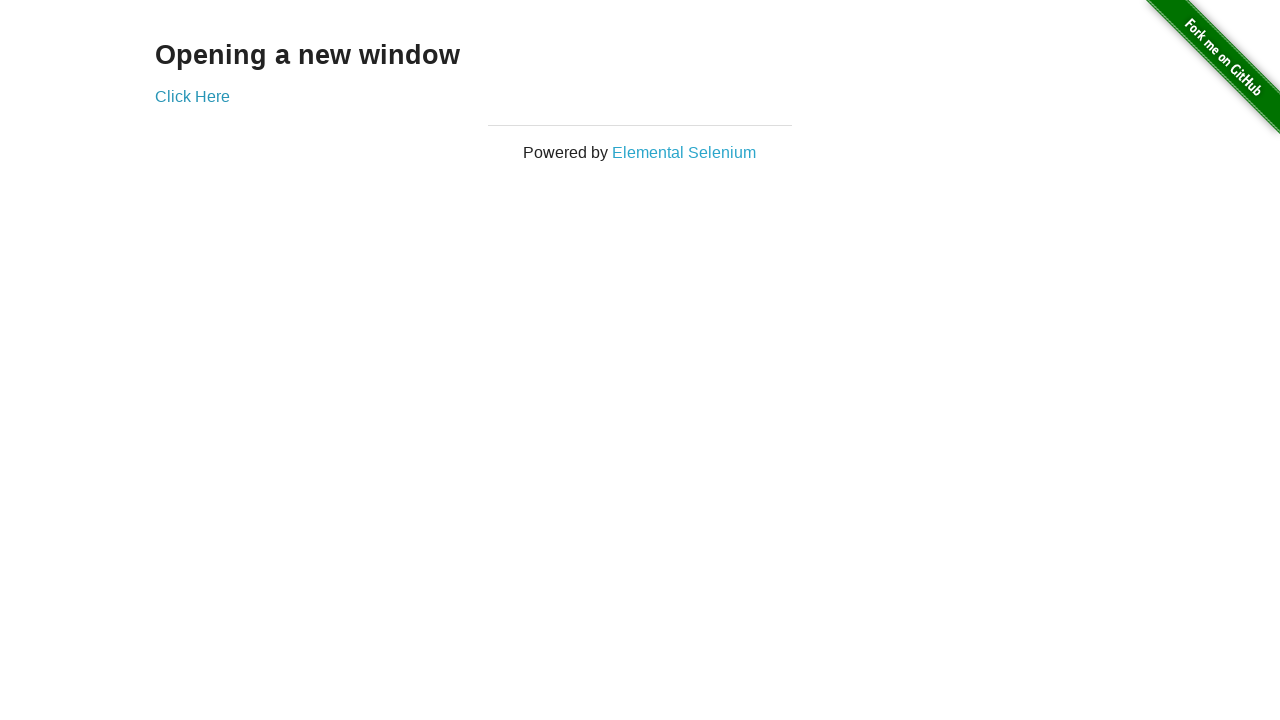

New window/page opened and captured
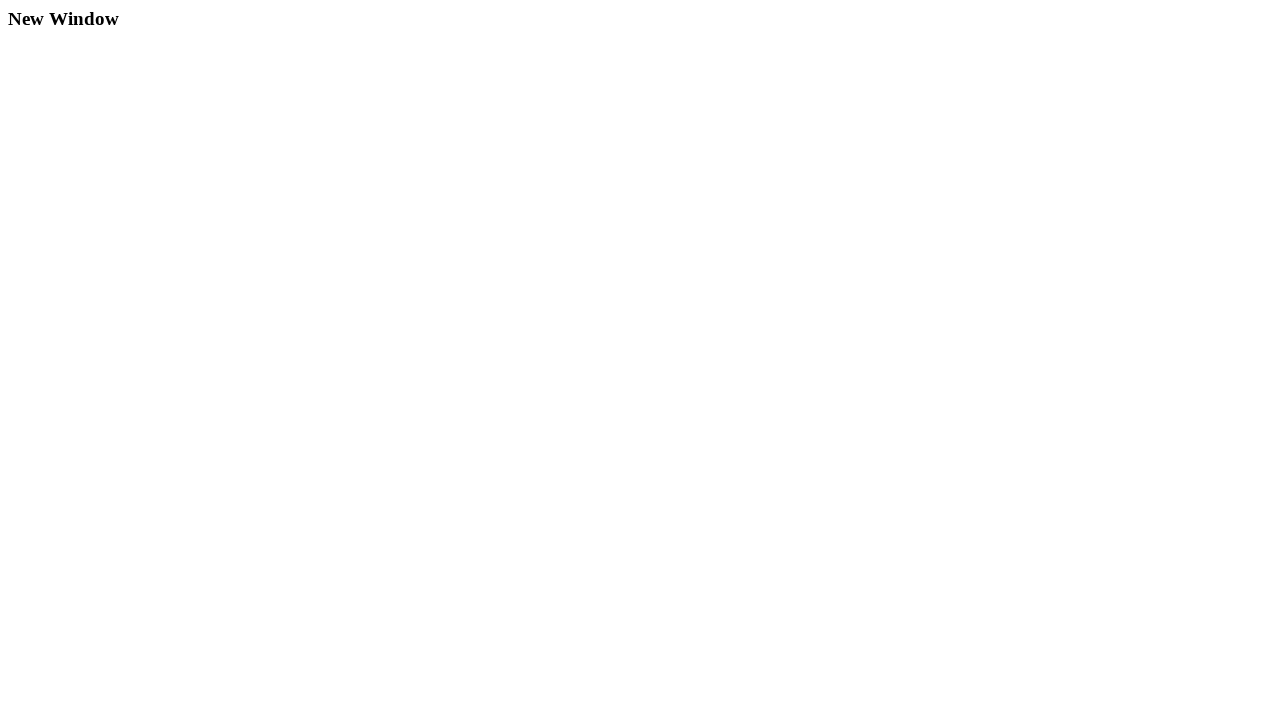

Retrieved new window title: New Window
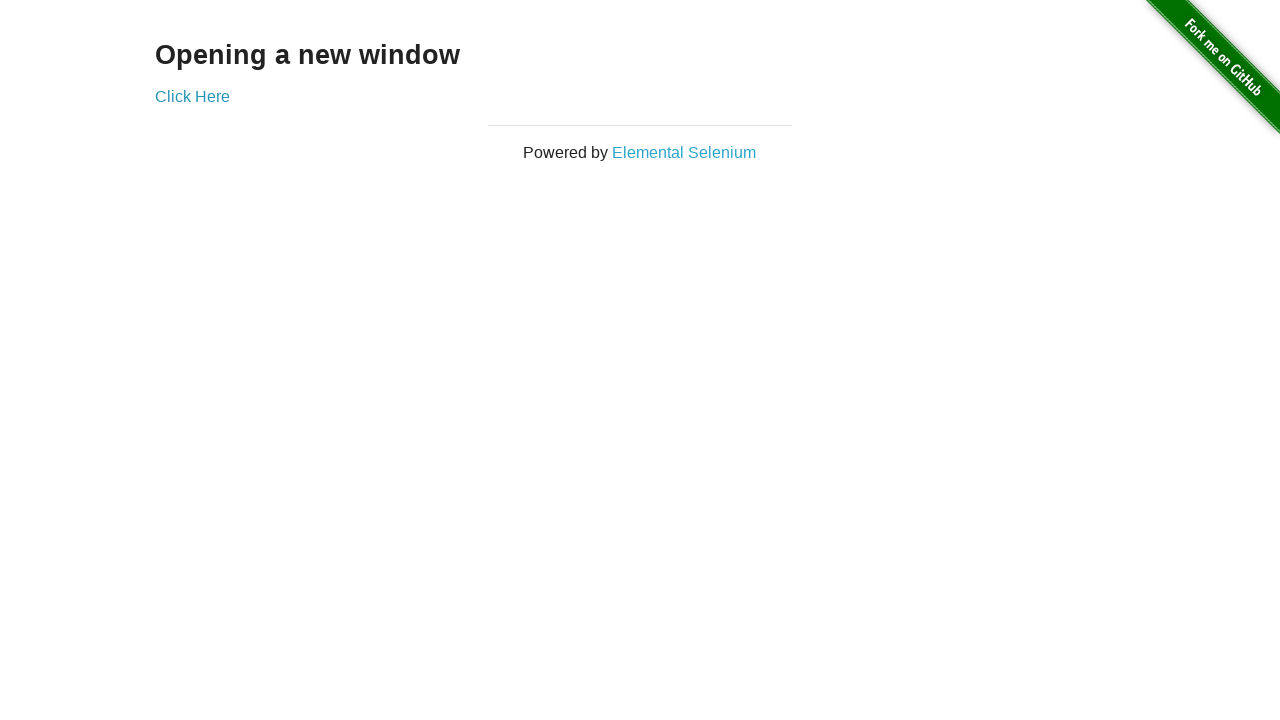

Retrieved original window title: The Internet
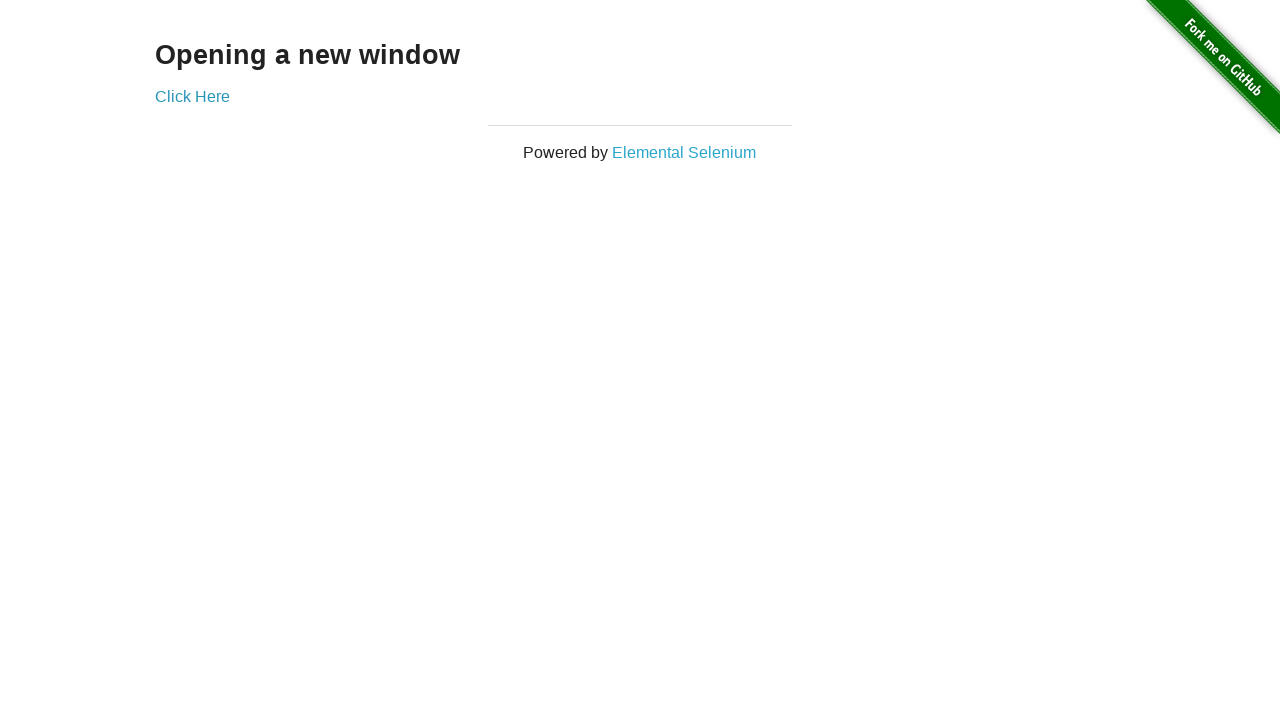

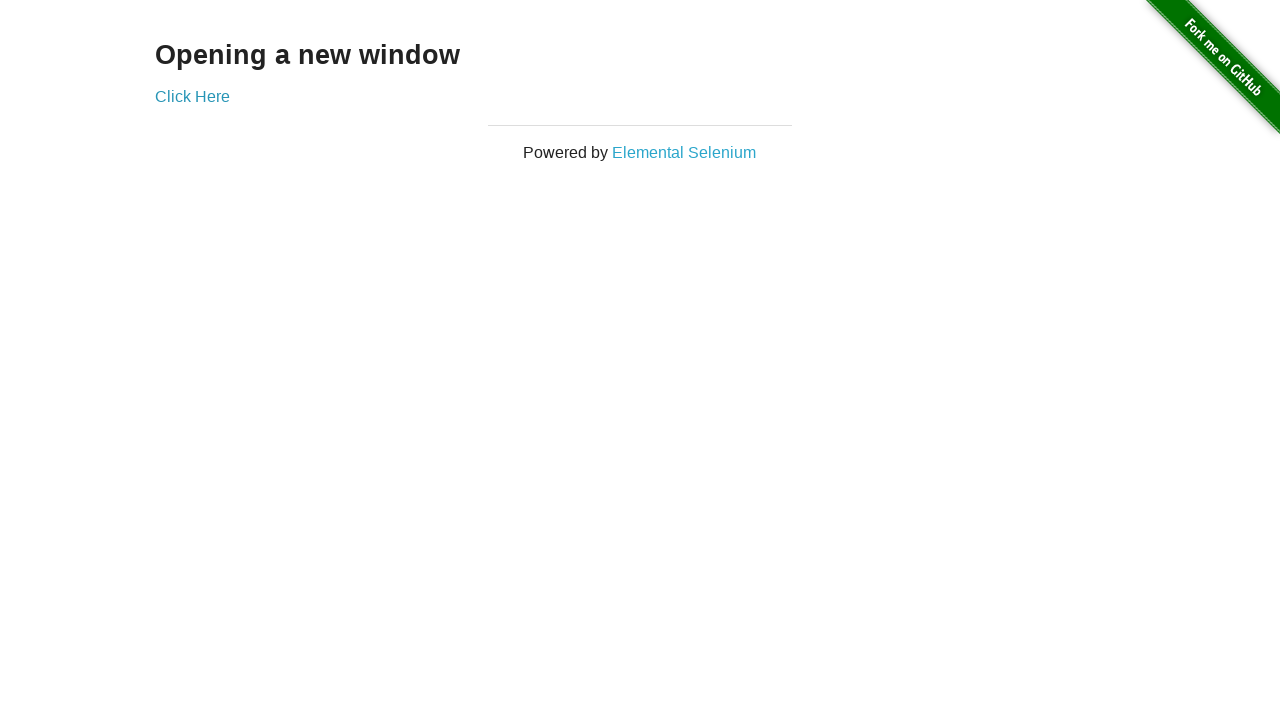